Tests checkbox functionality on a registration form by clicking each of three checkboxes twice (checking and unchecking them) in a loop.

Starting URL: https://demo.automationtesting.in/Register.html

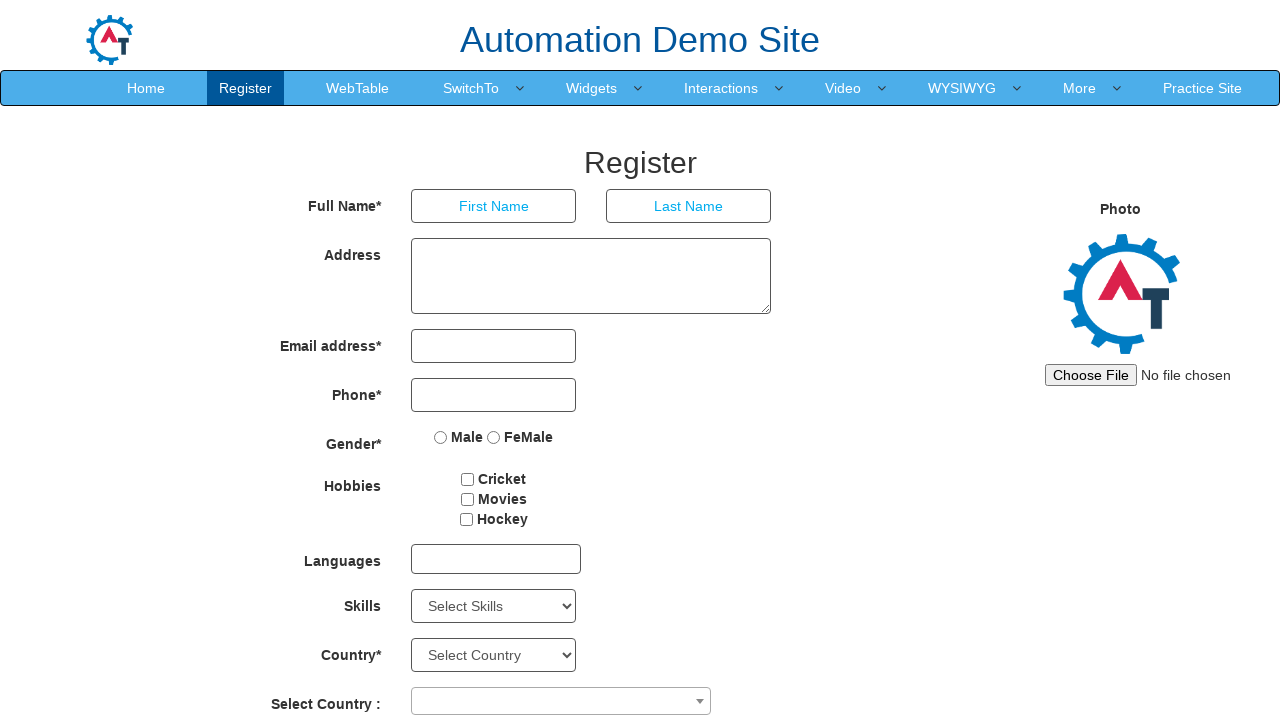

Clicked checkbox 1 to check it at (468, 479) on #checkbox1
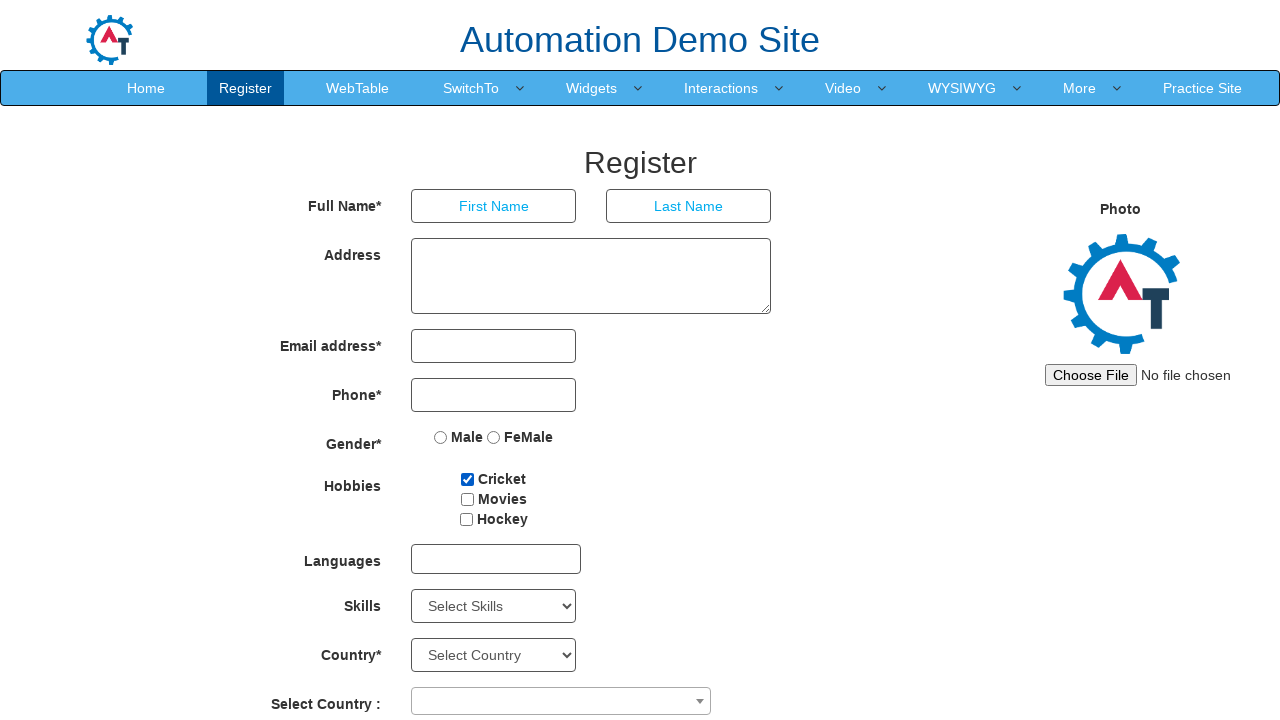

Waited 1 second after checking checkbox 1
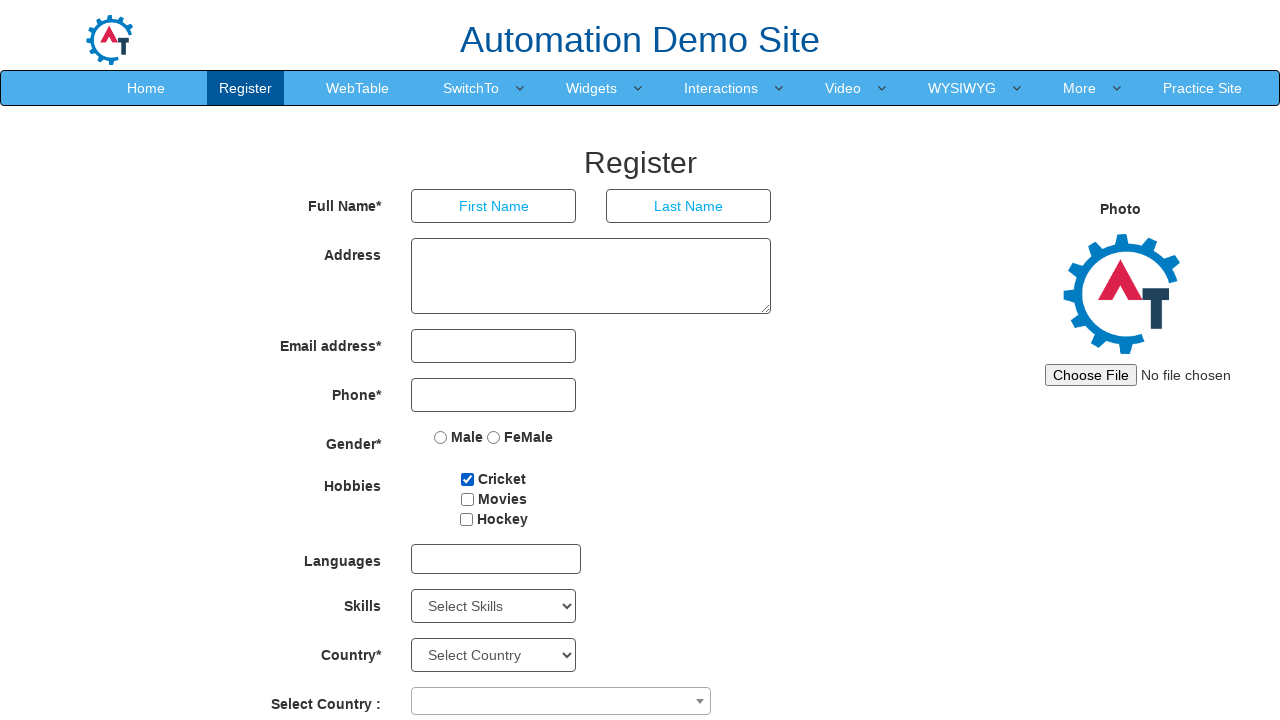

Clicked checkbox 1 to uncheck it at (468, 479) on #checkbox1
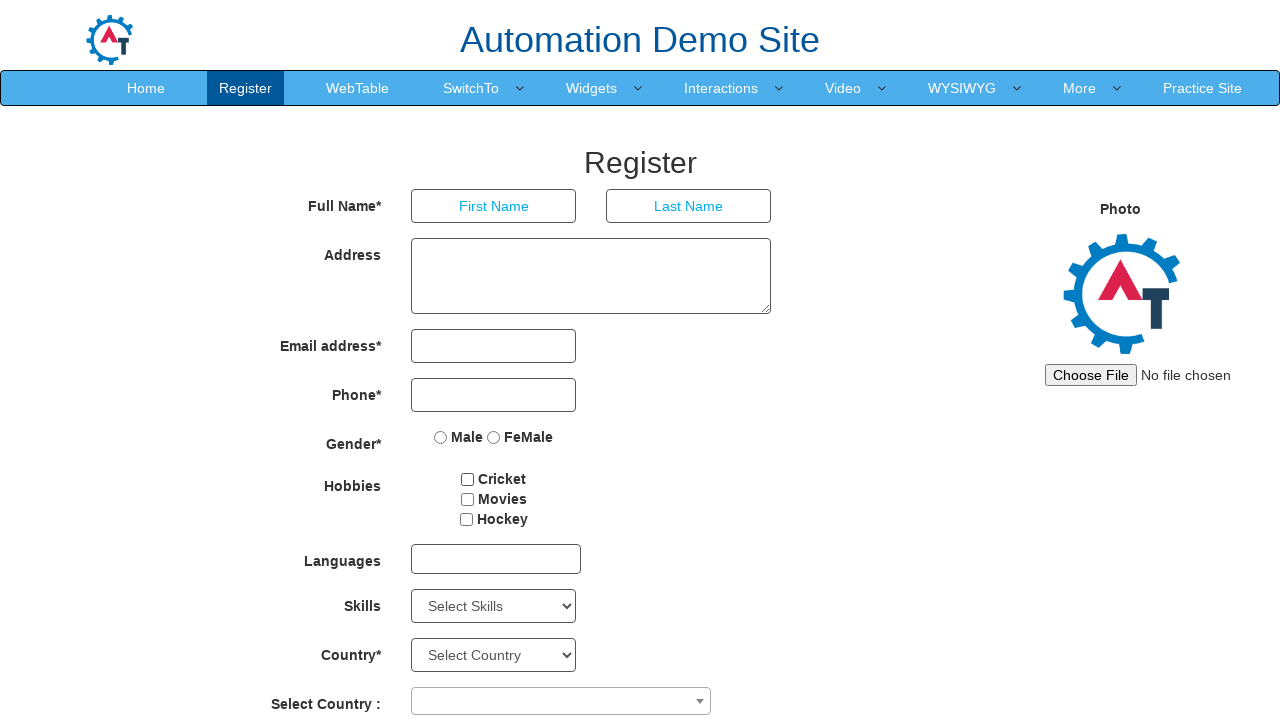

Waited 1 second after unchecking checkbox 1
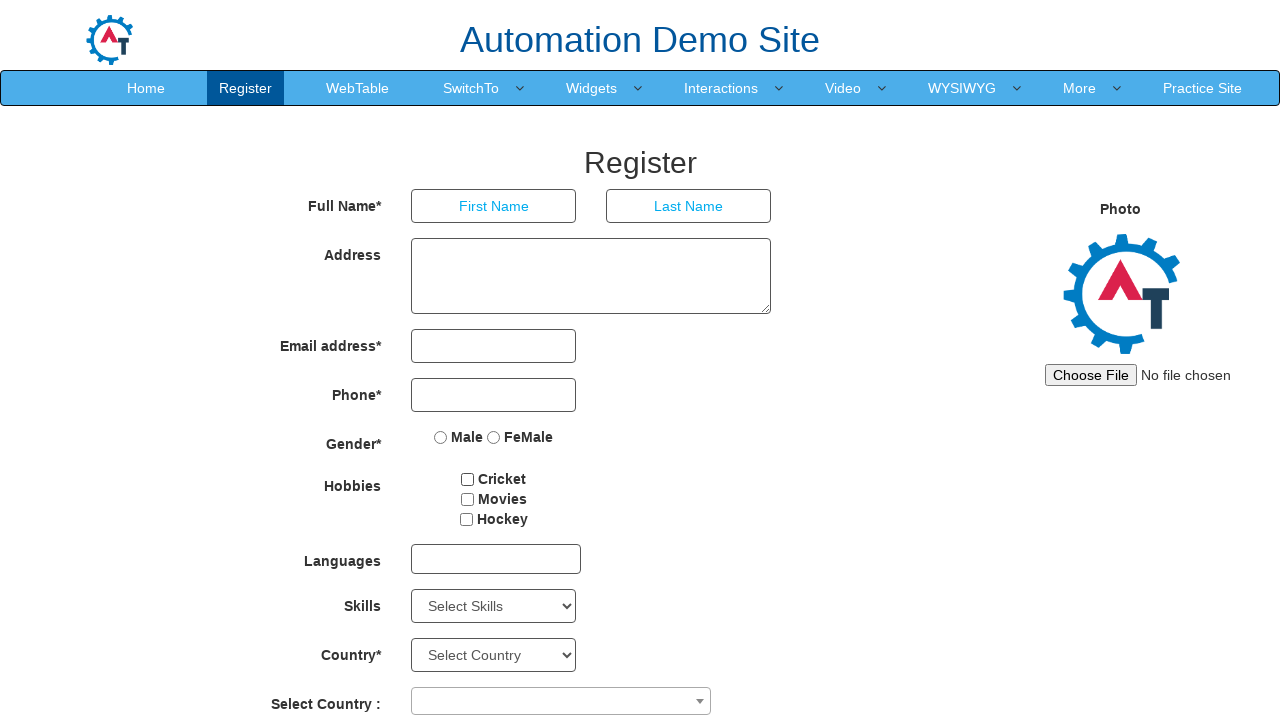

Clicked checkbox 2 to check it at (467, 499) on #checkbox2
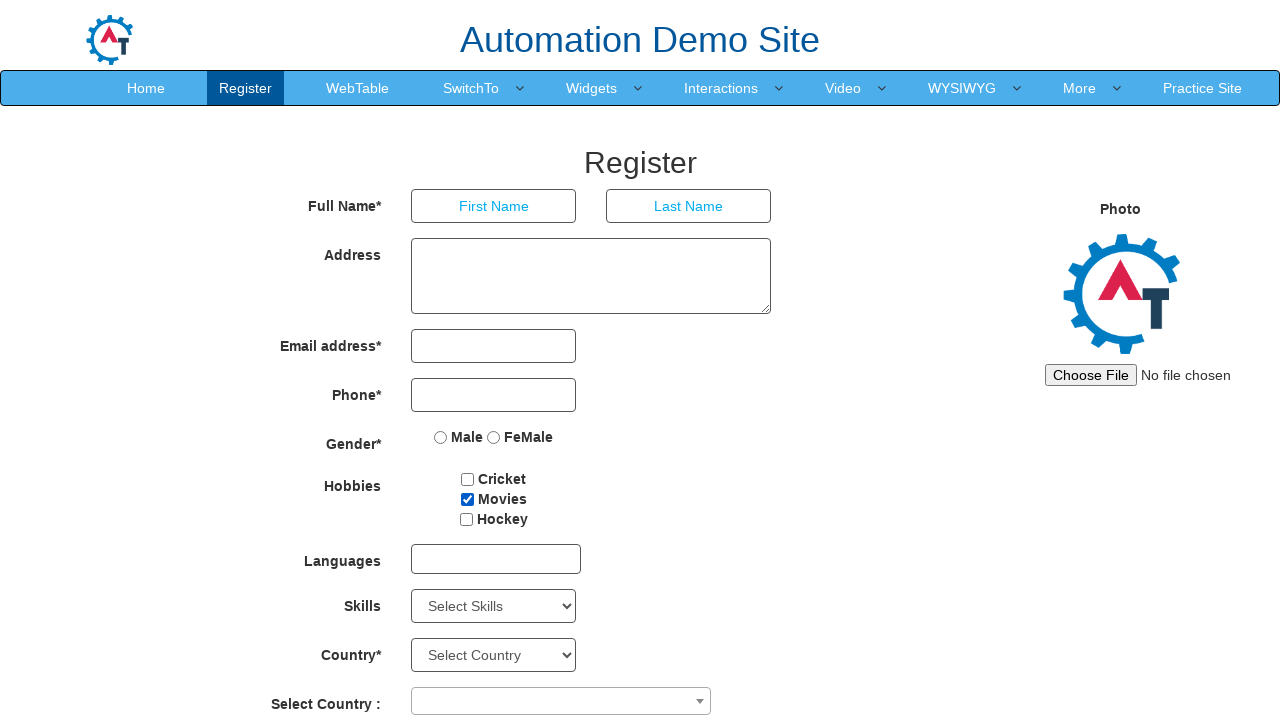

Waited 1 second after checking checkbox 2
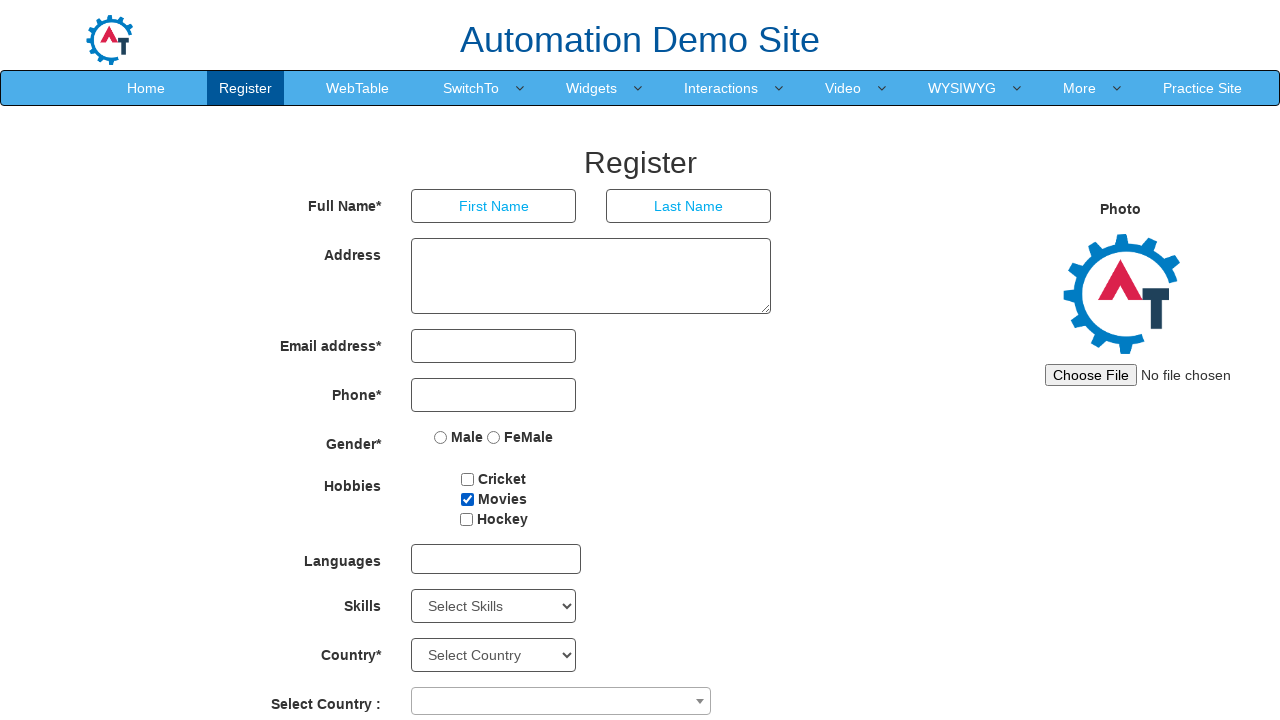

Clicked checkbox 2 to uncheck it at (467, 499) on #checkbox2
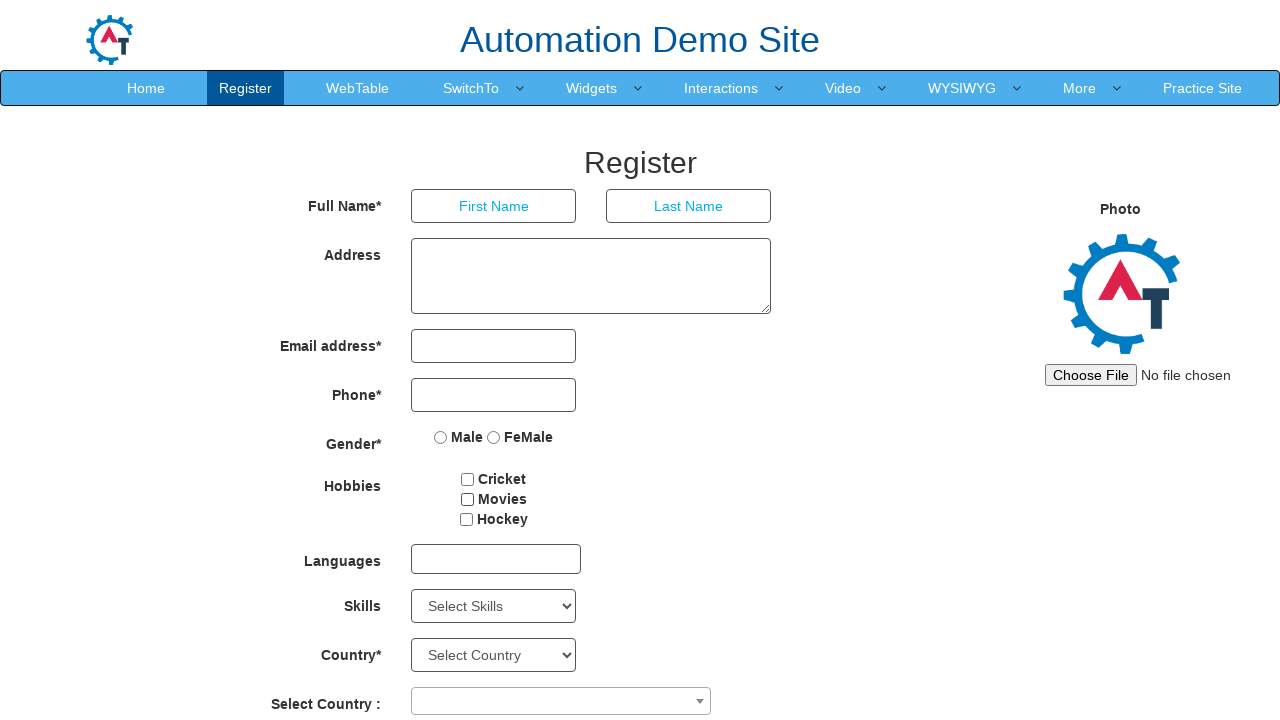

Waited 1 second after unchecking checkbox 2
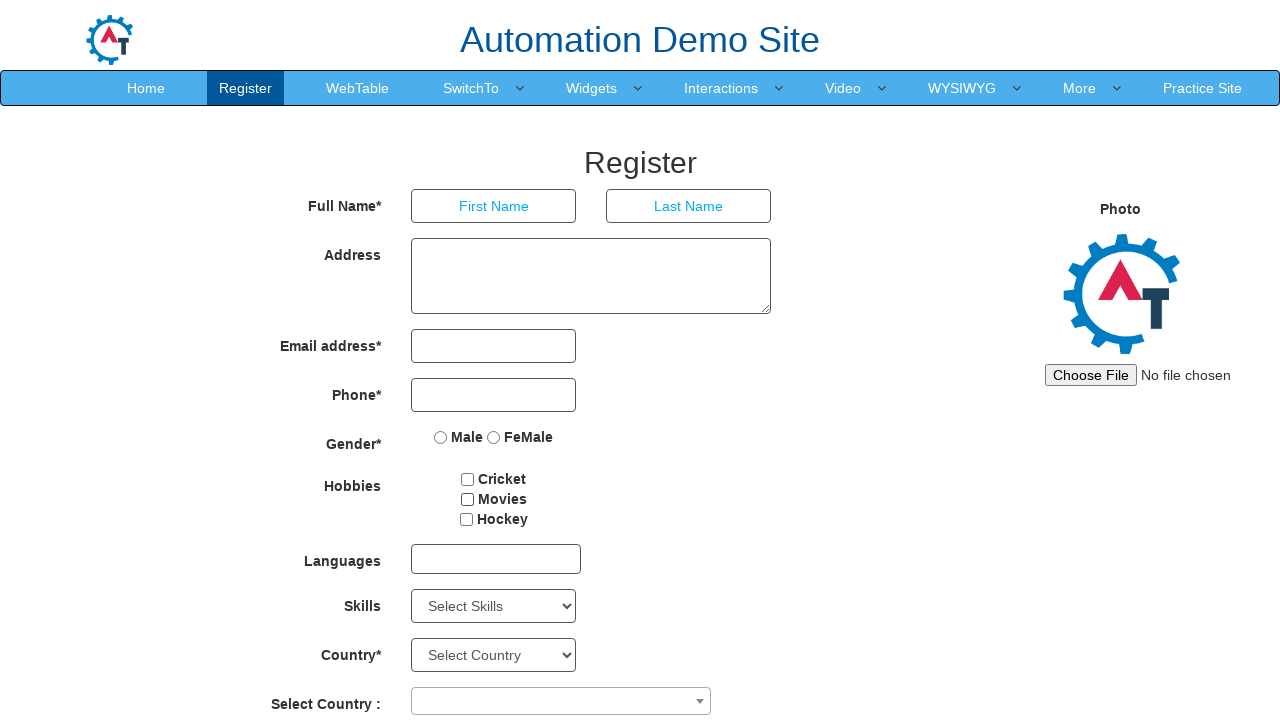

Clicked checkbox 3 to check it at (466, 519) on #checkbox3
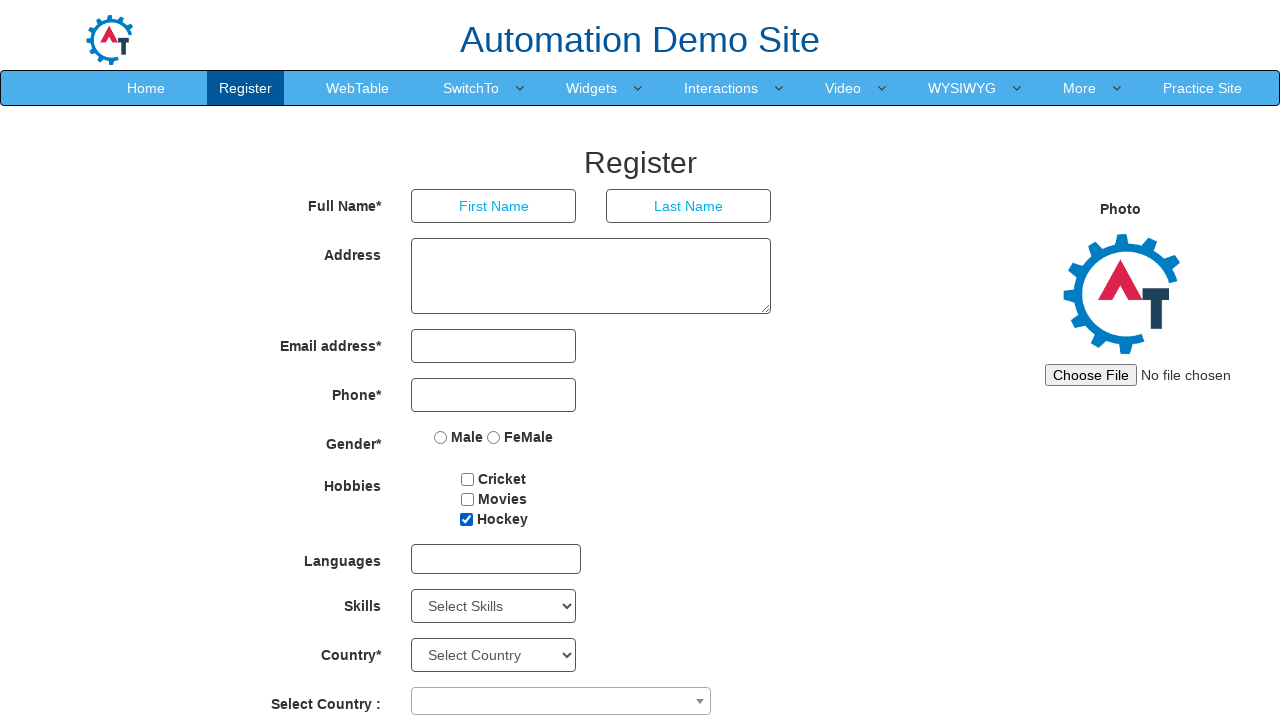

Waited 1 second after checking checkbox 3
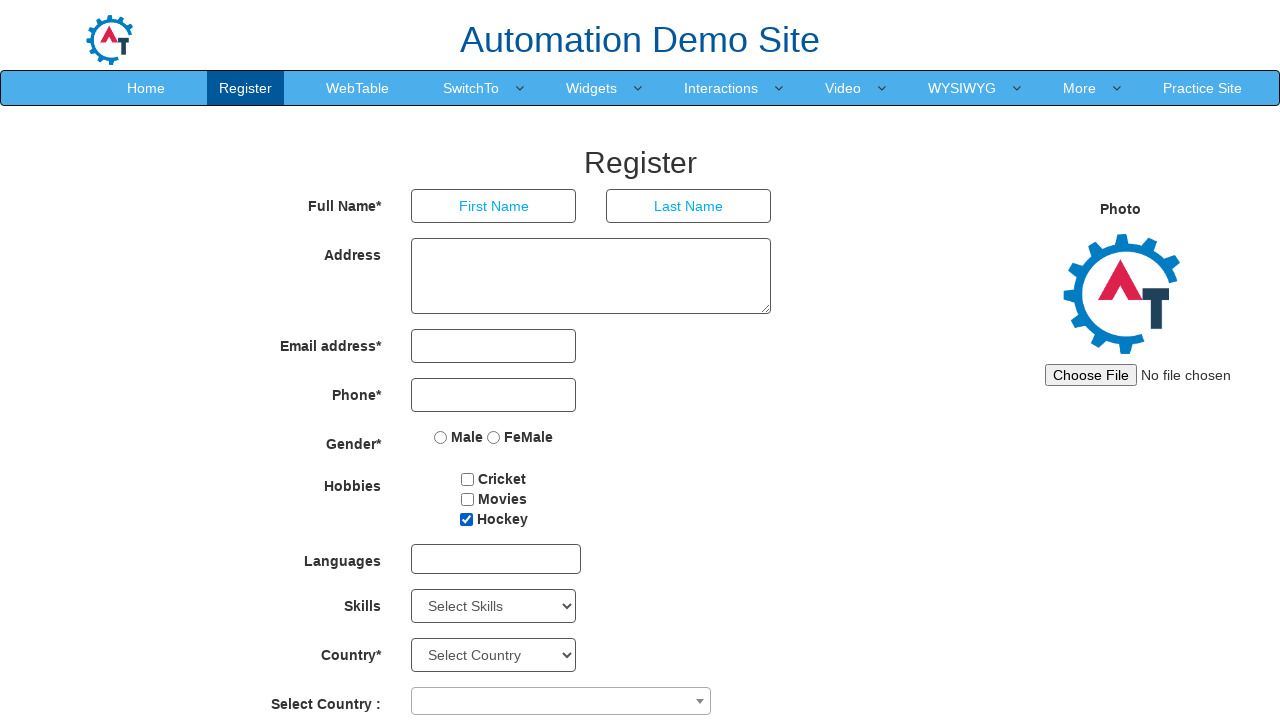

Clicked checkbox 3 to uncheck it at (466, 519) on #checkbox3
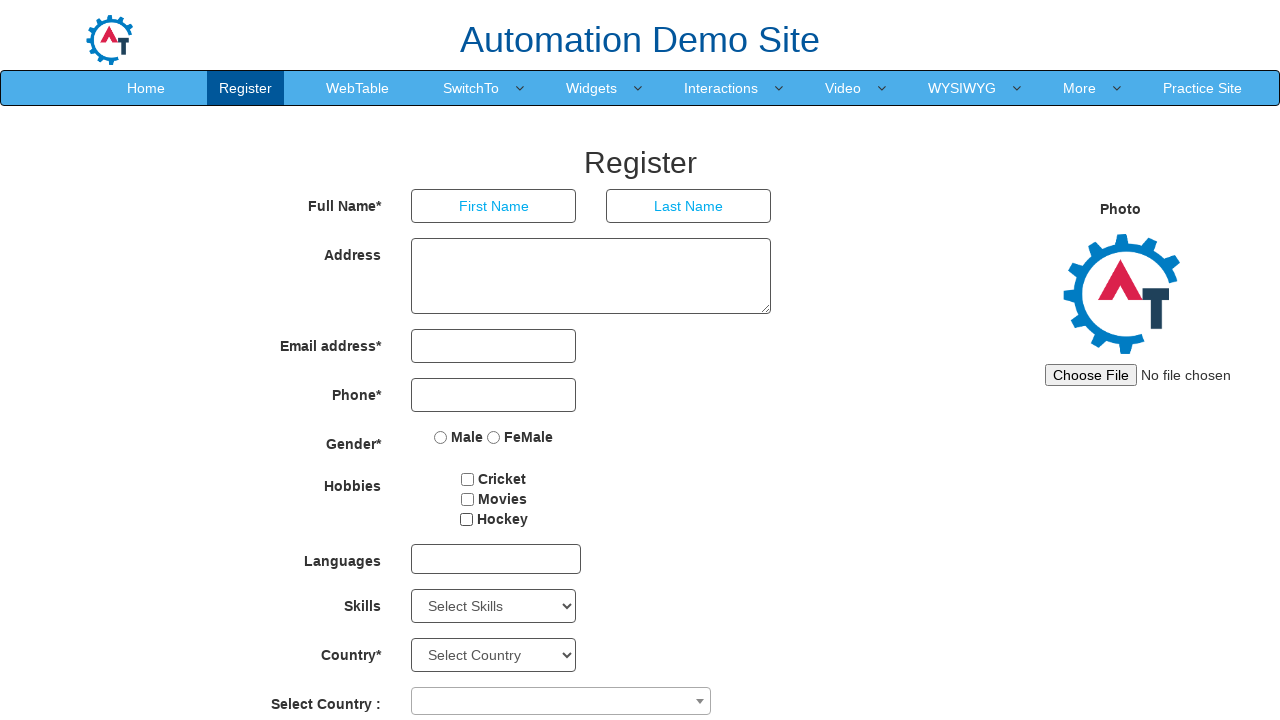

Waited 1 second after unchecking checkbox 3
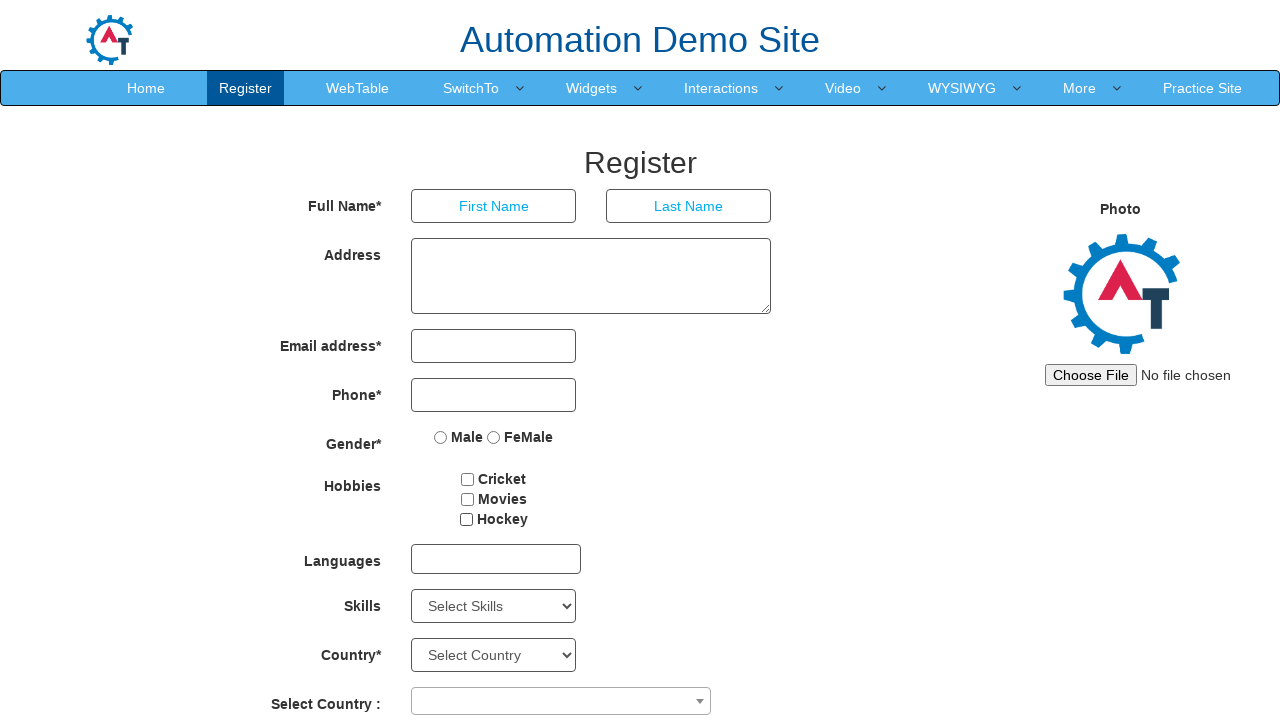

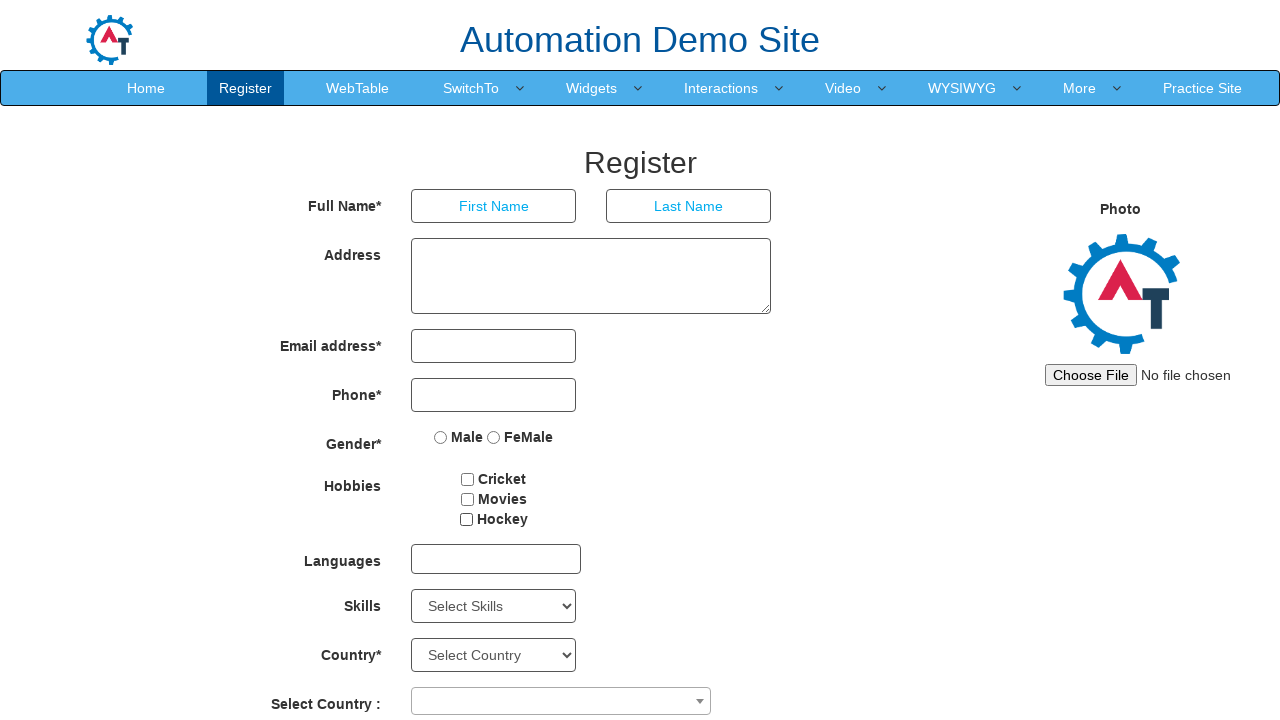